Navigates to BStackDemo store, adds the first product to cart, and verifies the cart displays the correct product

Starting URL: https://www.bstackdemo.com

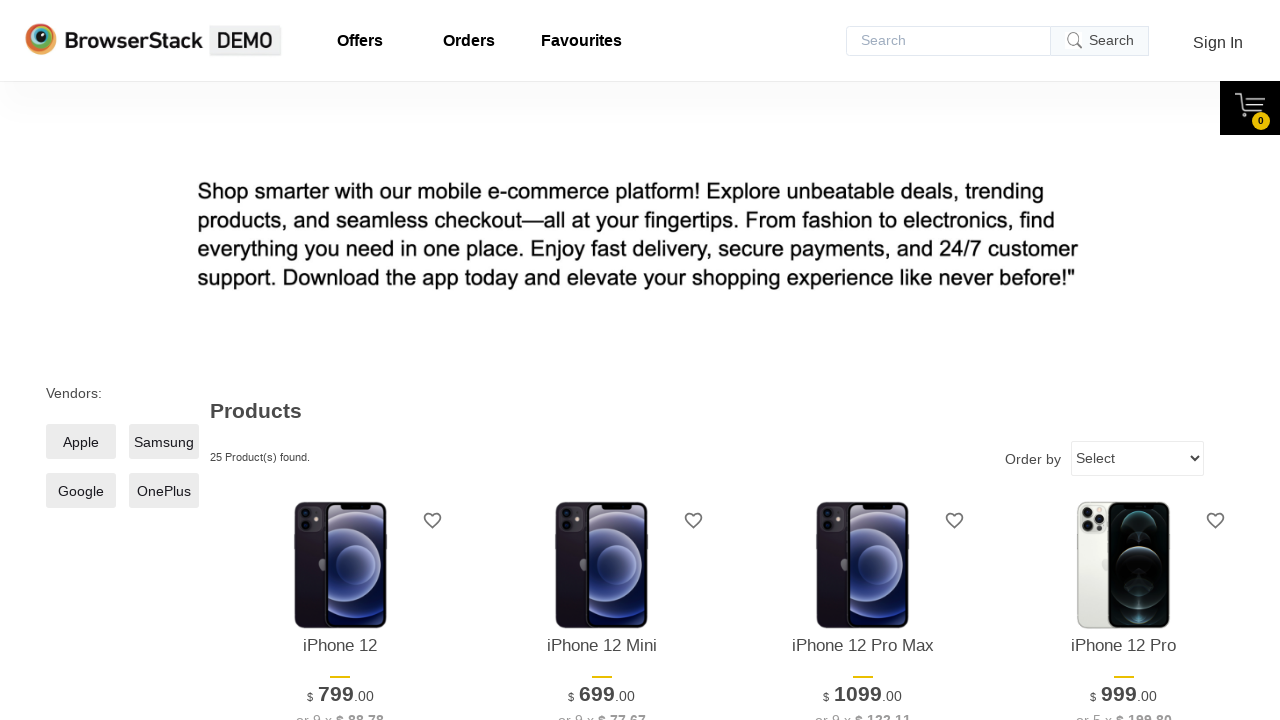

Waited for first product to be visible
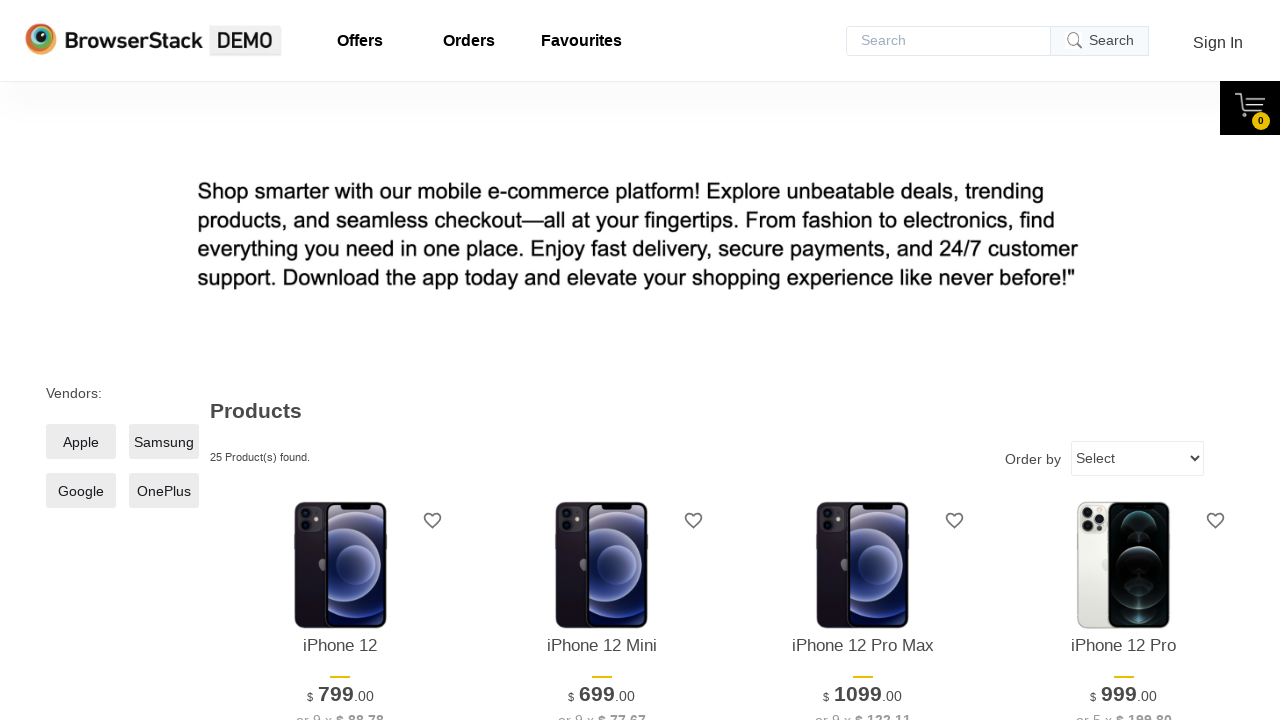

Clicked add to cart button for first product at (340, 361) on xpath=//*[@id='1']/div[4]
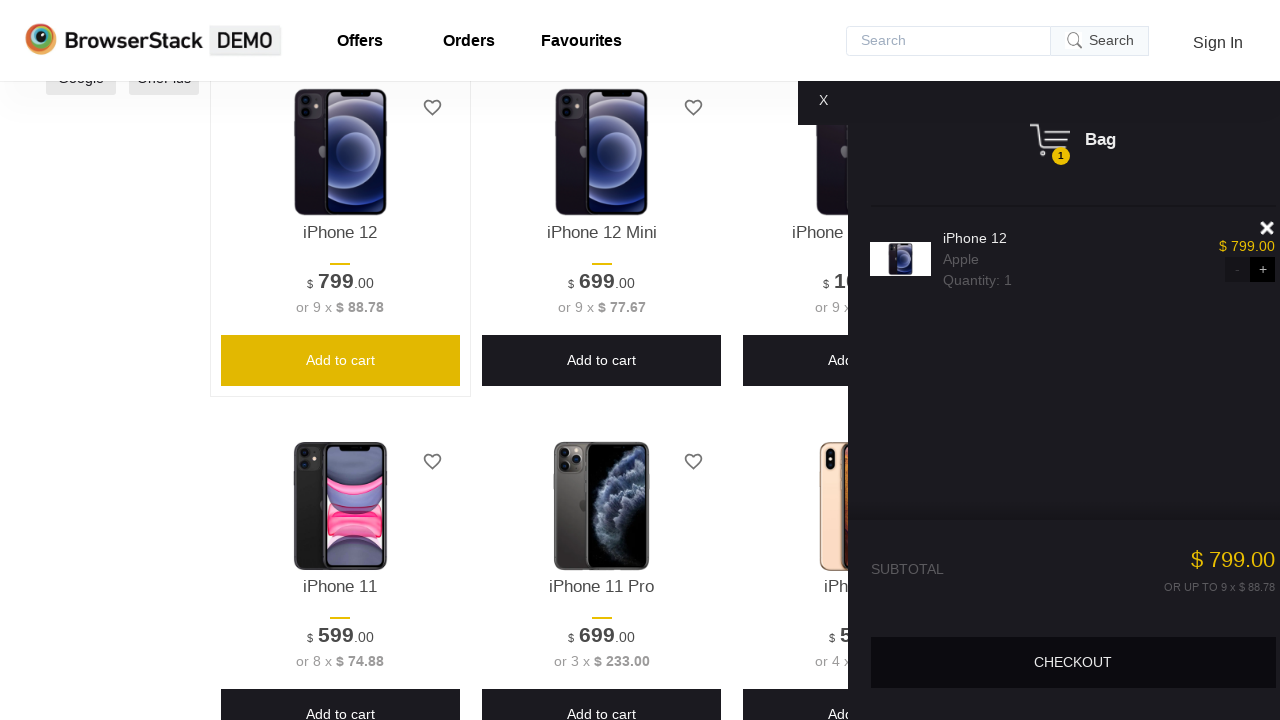

Cart content loaded and displayed
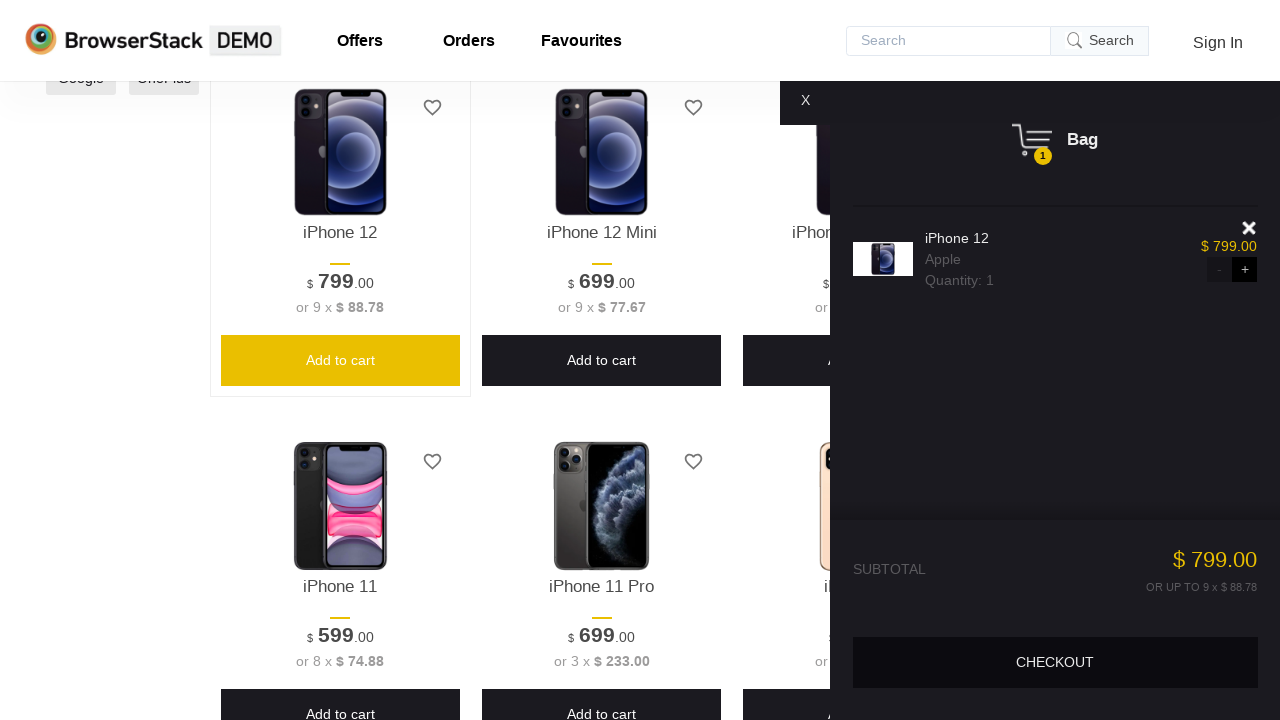

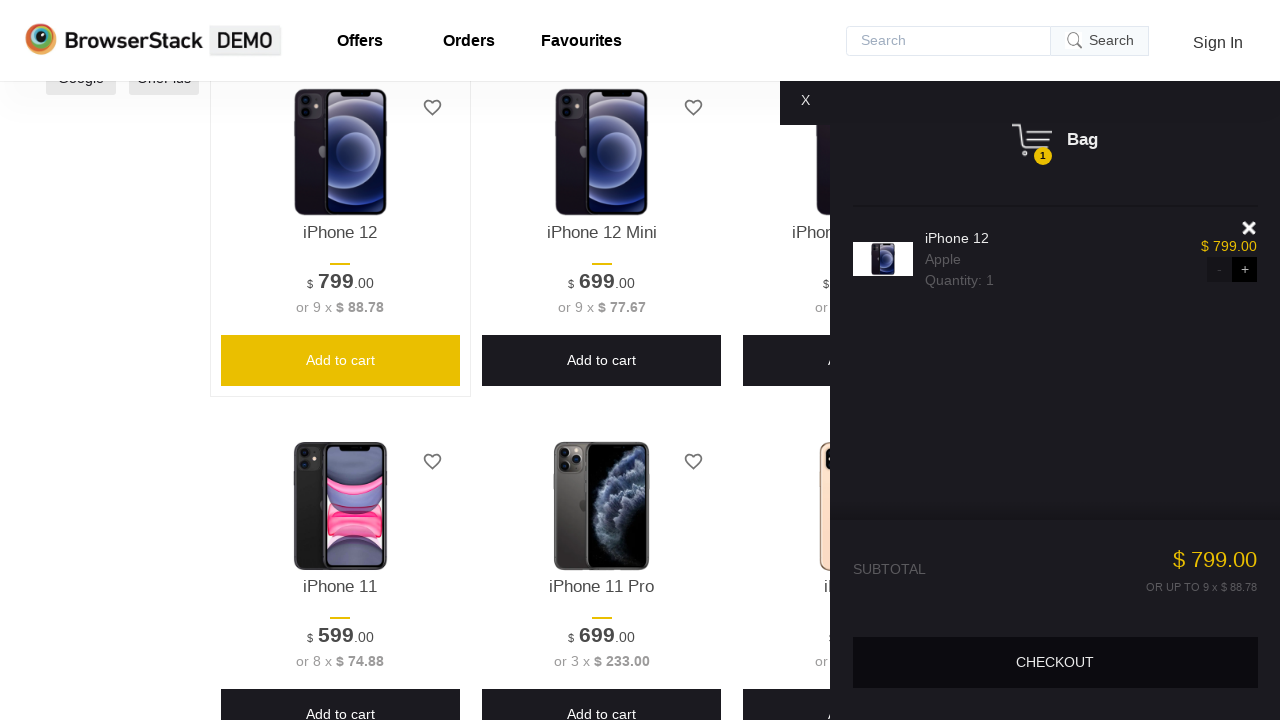